Tests validation by clearing the email field and verifying alert for missing email

Starting URL: http://automationbykrishna.com

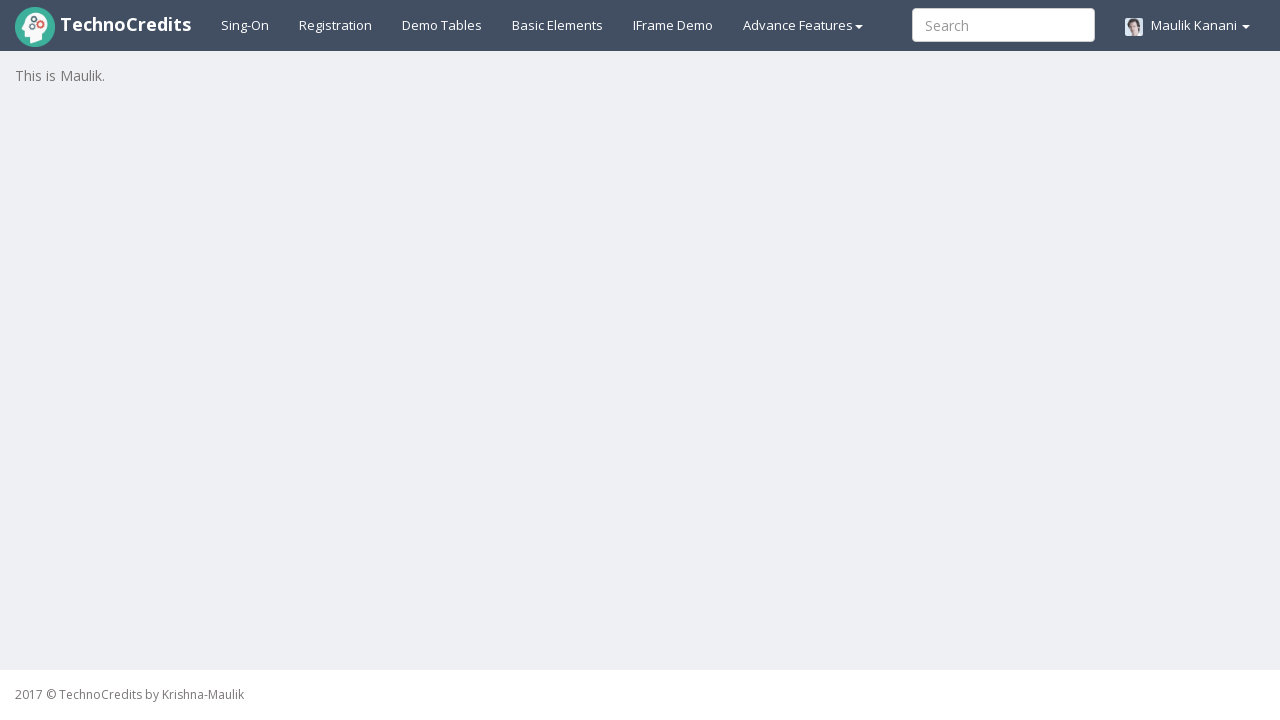

Clicked on registration link at (336, 25) on xpath=//a[@id='registration2']
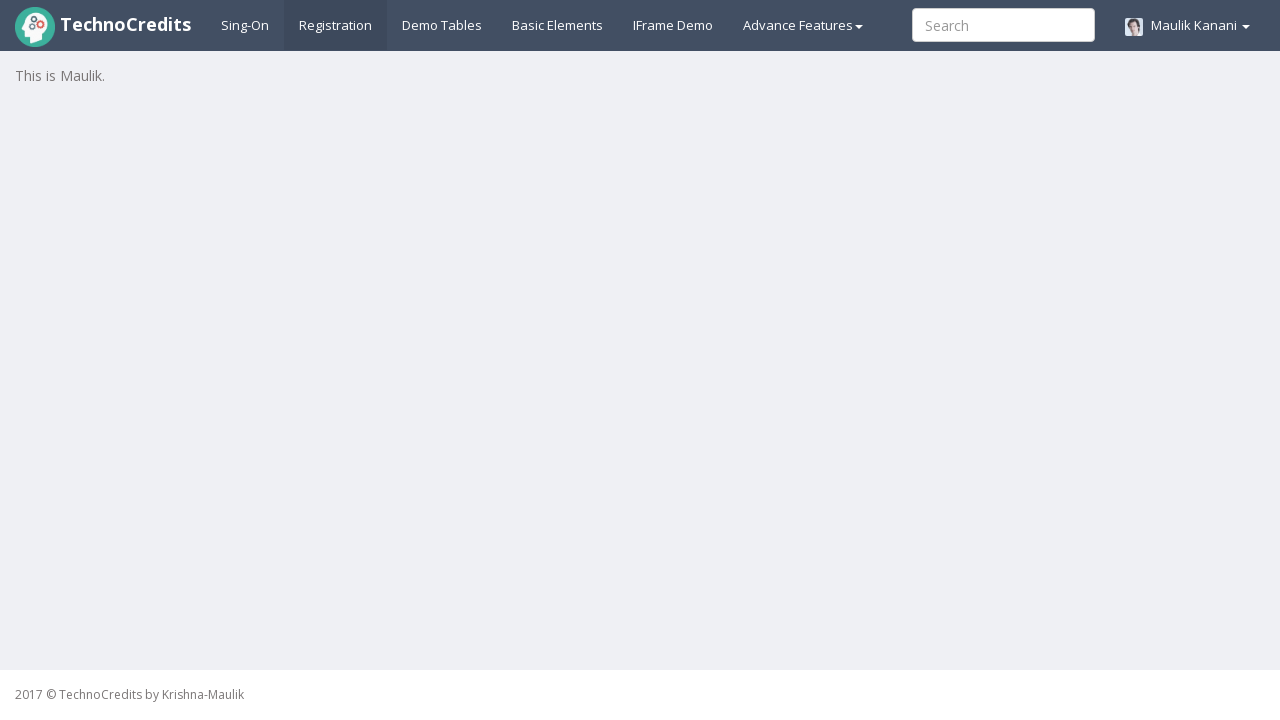

Registration form loaded and fullName field is visible
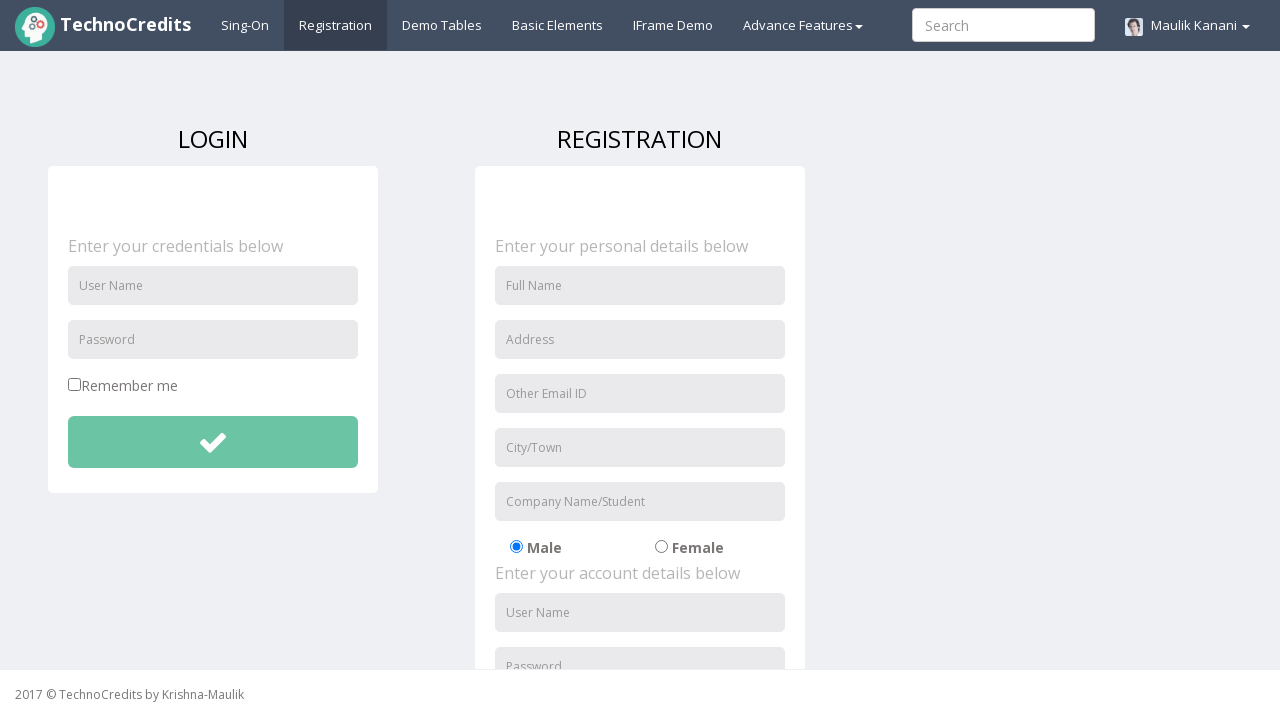

Filled fullName field with 'Emily Wilson' on //input[@id='fullName']
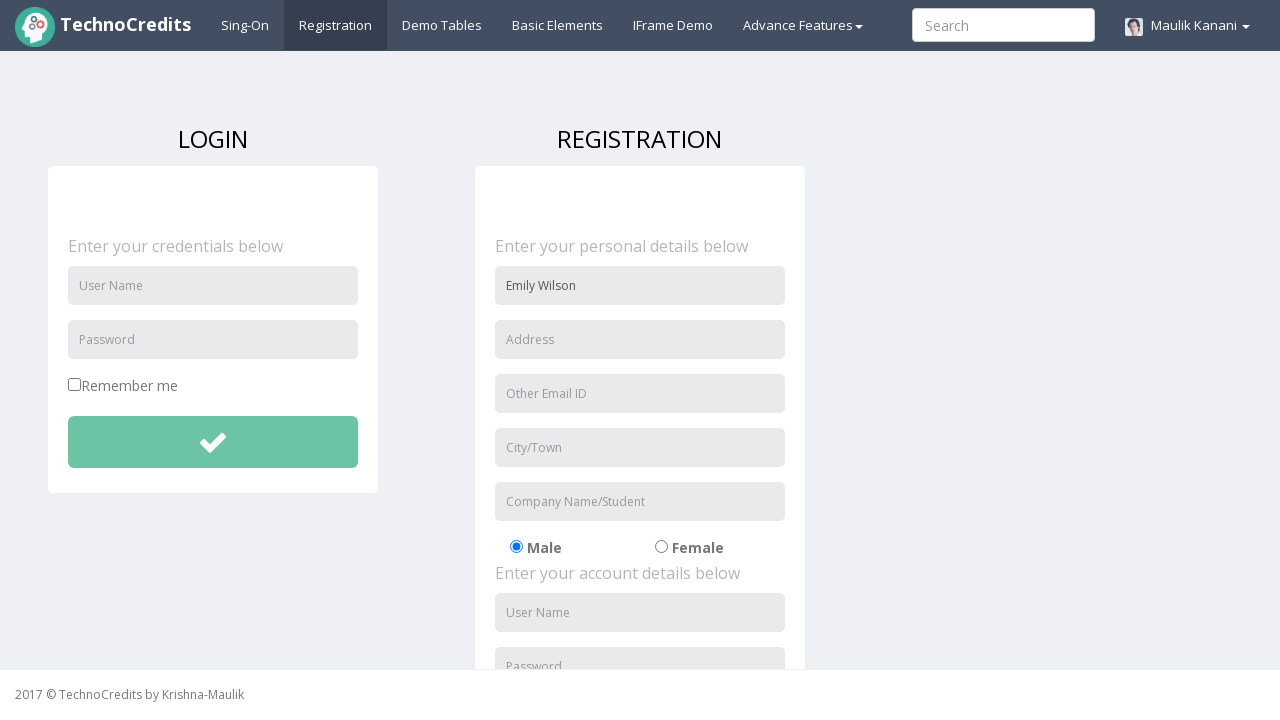

Filled address field with '321 Elm Street' on //input[@id='address']
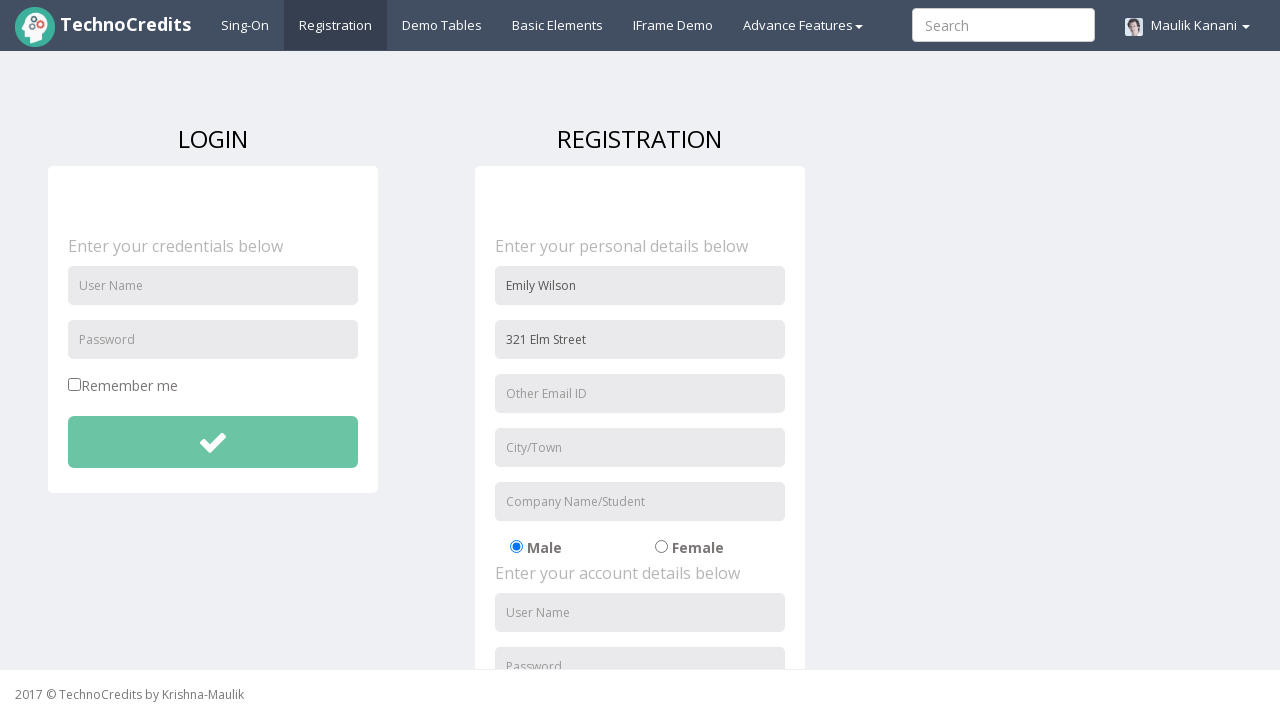

Filled email field with 'emily.w@example.com' on //input[@id='useremail']
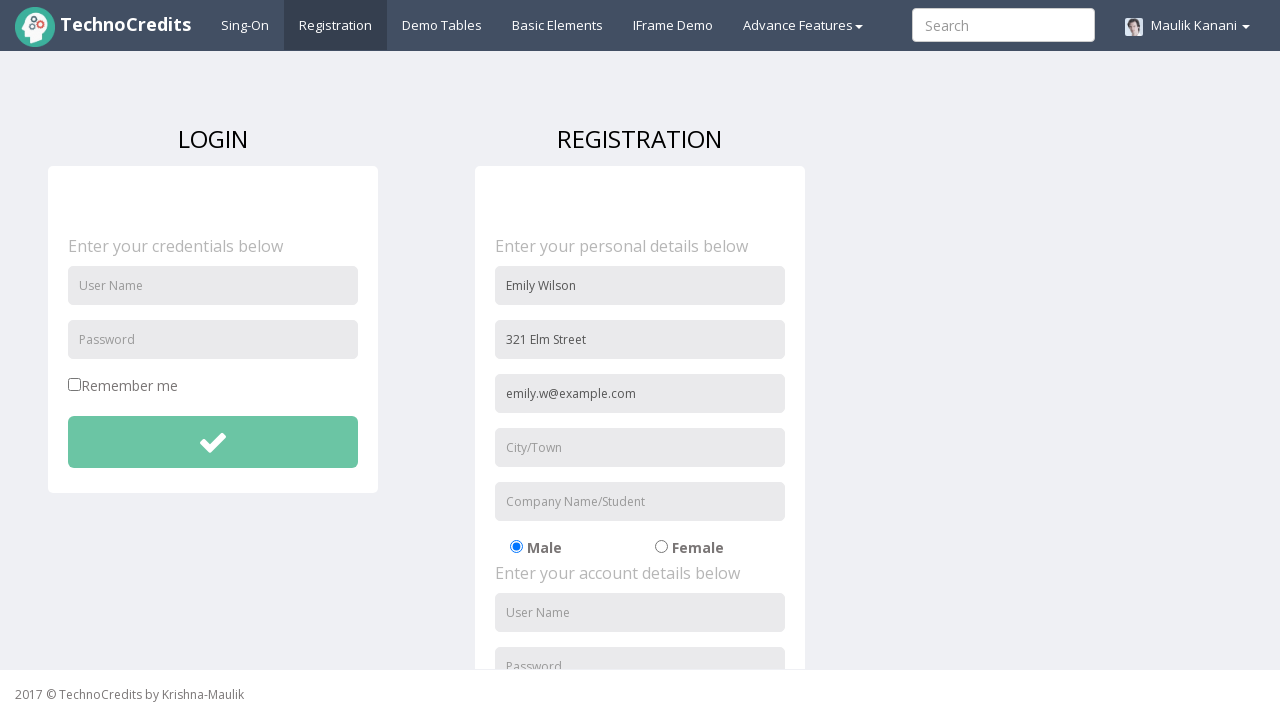

Filled city field with 'Seattle' on //input[@id='usercity']
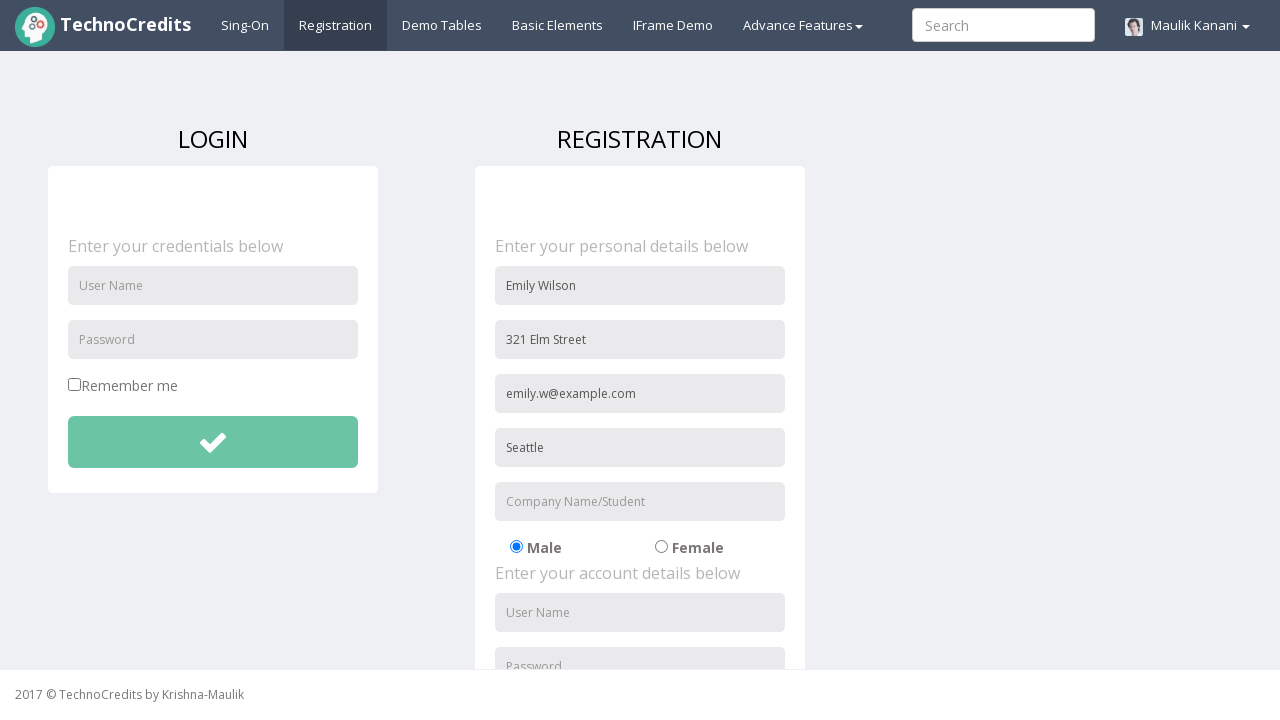

Filled organization field with 'WebTech Solutions' on //input[@id='organization']
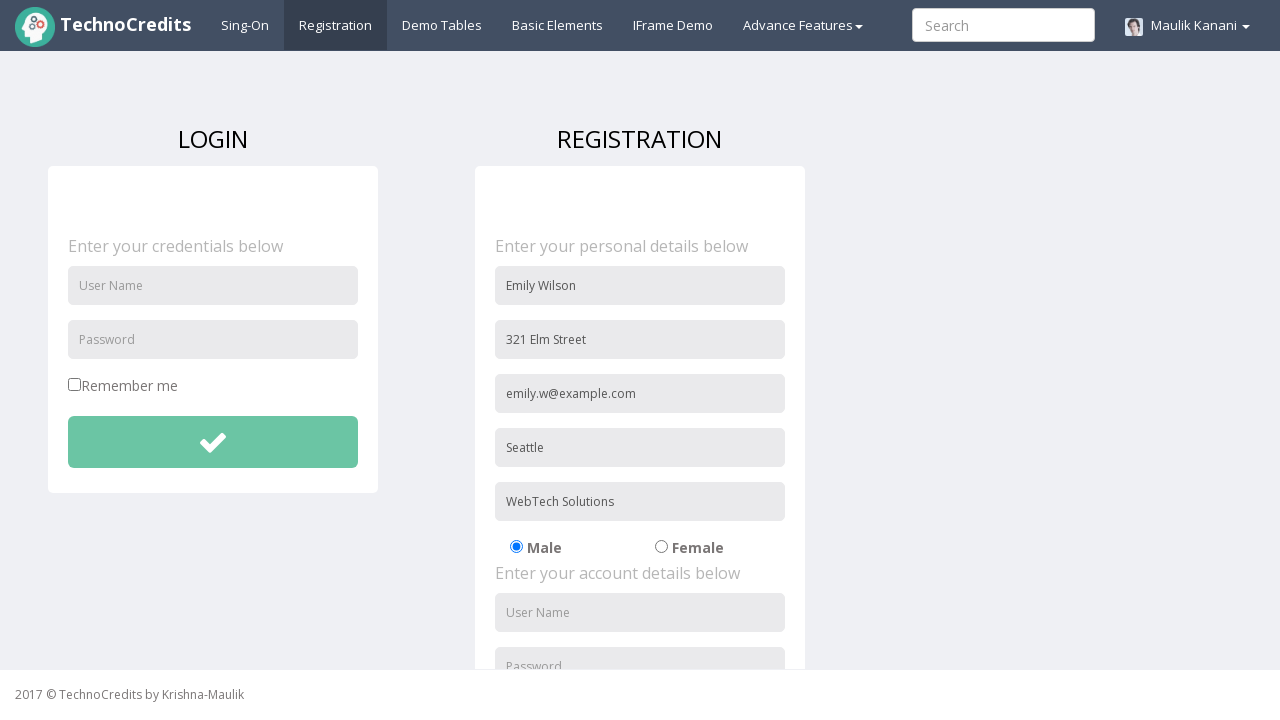

Filled username field with 'emilyw321' on //input[@id='usernameReg']
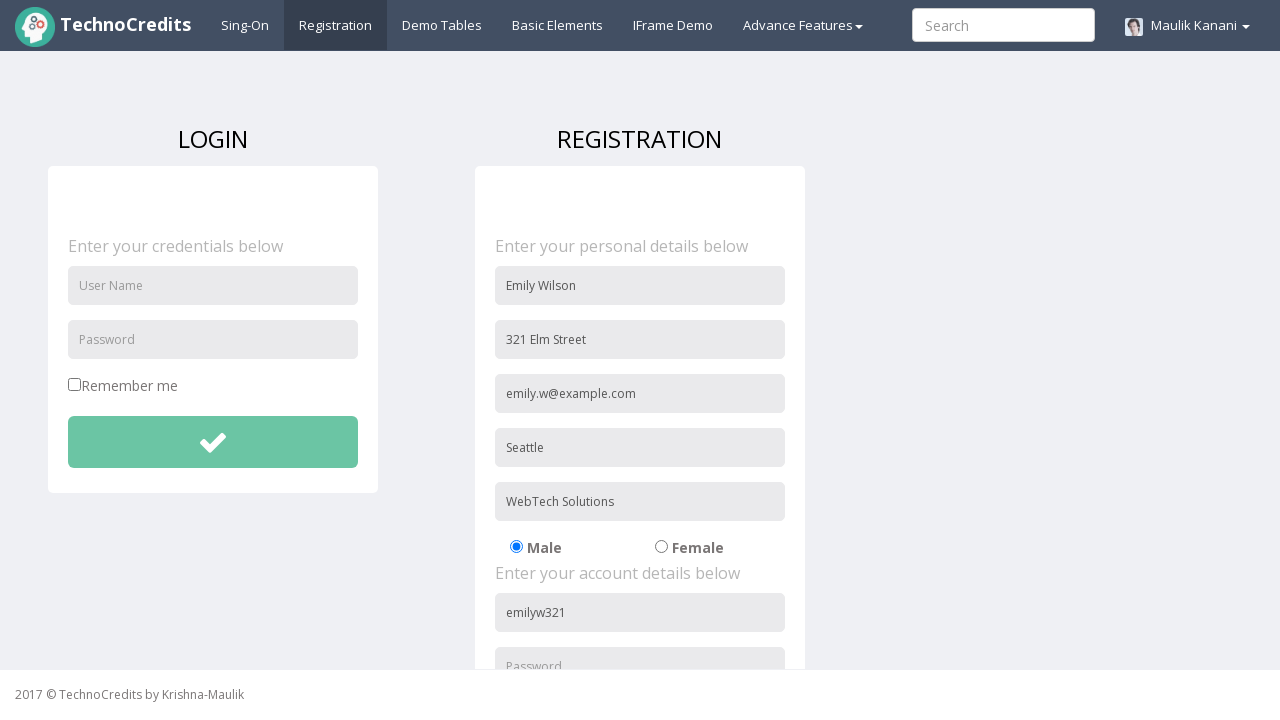

Filled password field with 'wilson321' on //input[@id='passwordReg']
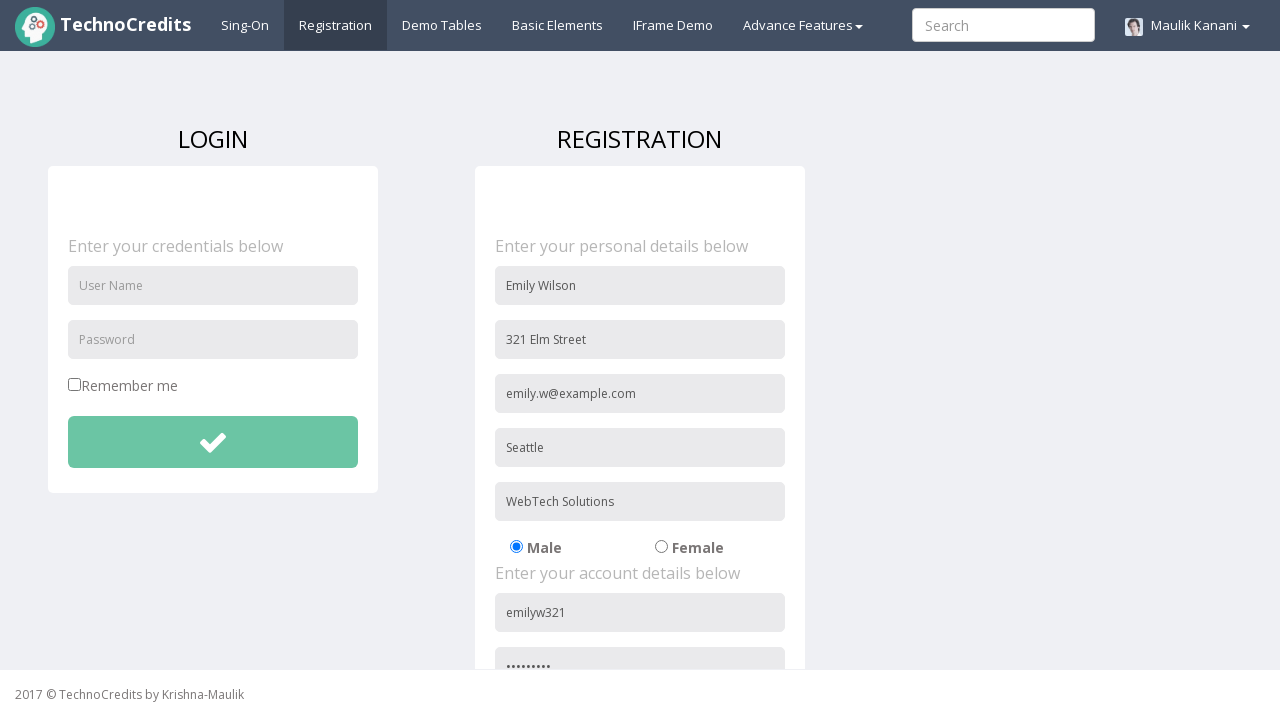

Filled confirm password field with 'wilson321' on //input[@id='repasswordReg']
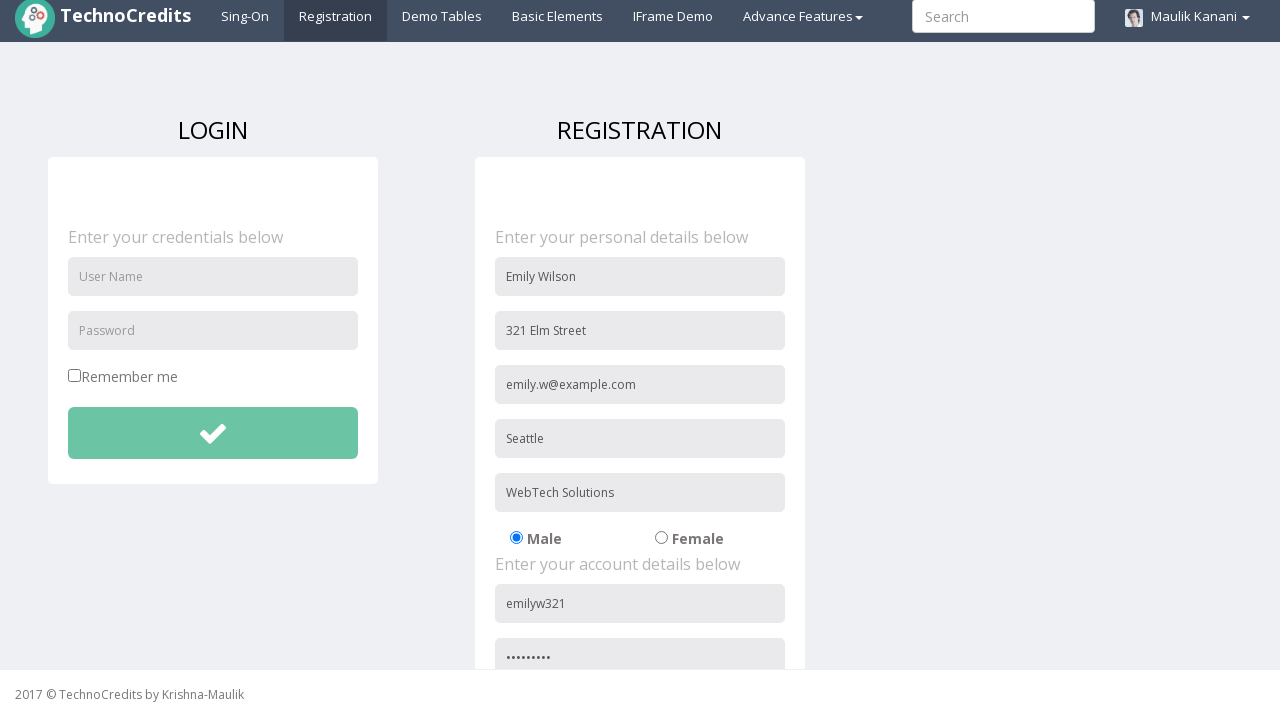

Checked the signup agreement checkbox at (481, 601) on xpath=//input[@id='signupAgreement']
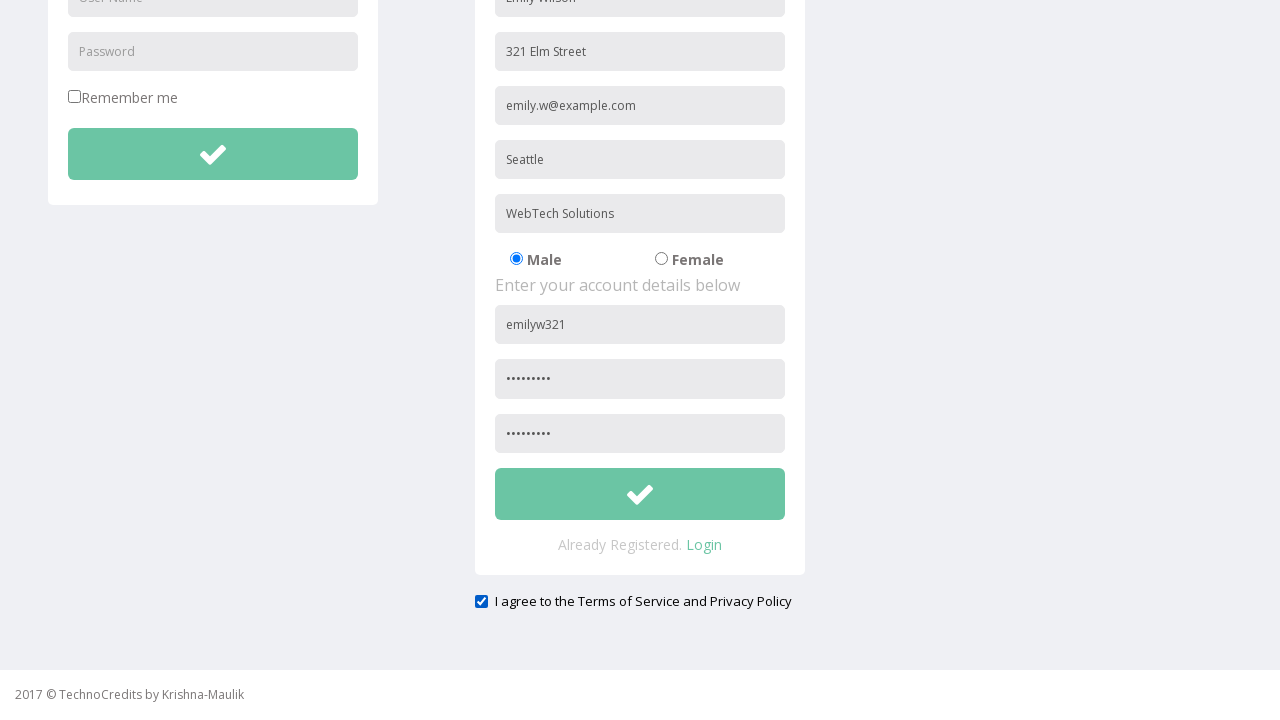

Cleared the email field to trigger validation on //input[@id='useremail']
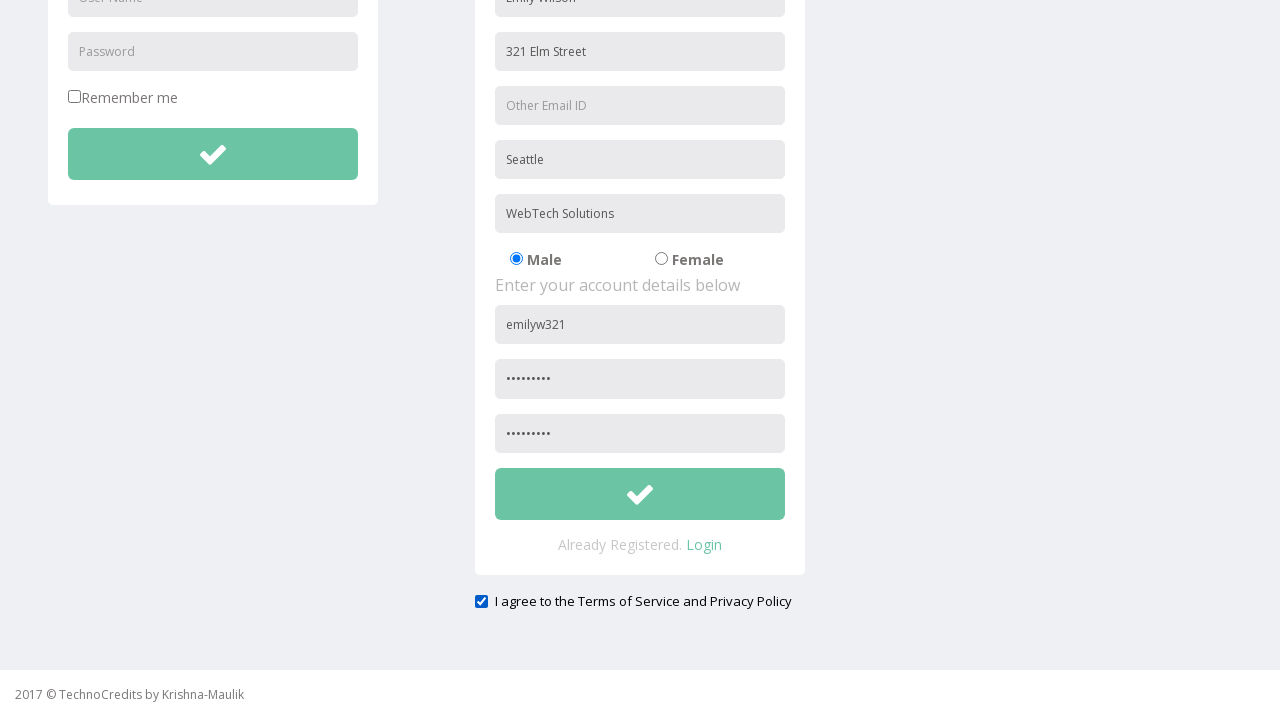

Clicked the signup button to submit form with empty email at (640, 494) on xpath=//button[@id='btnsubmitsignUp']
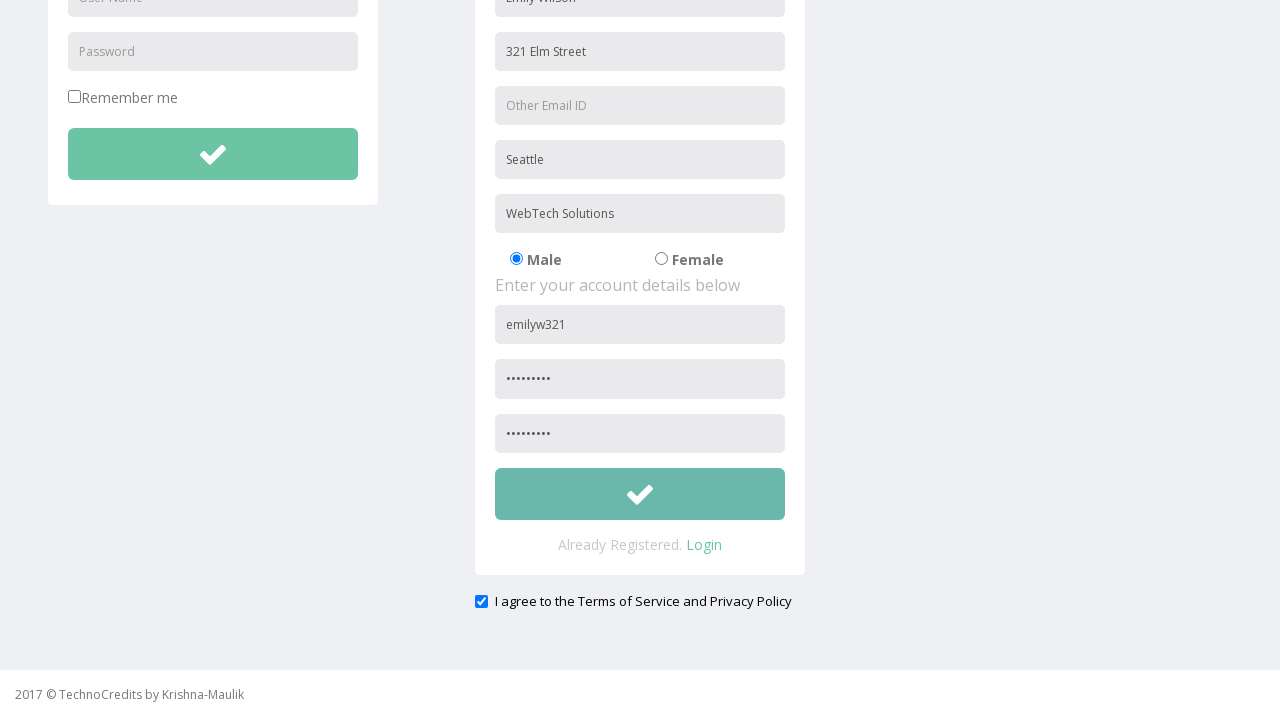

Accepted validation alert for missing email field
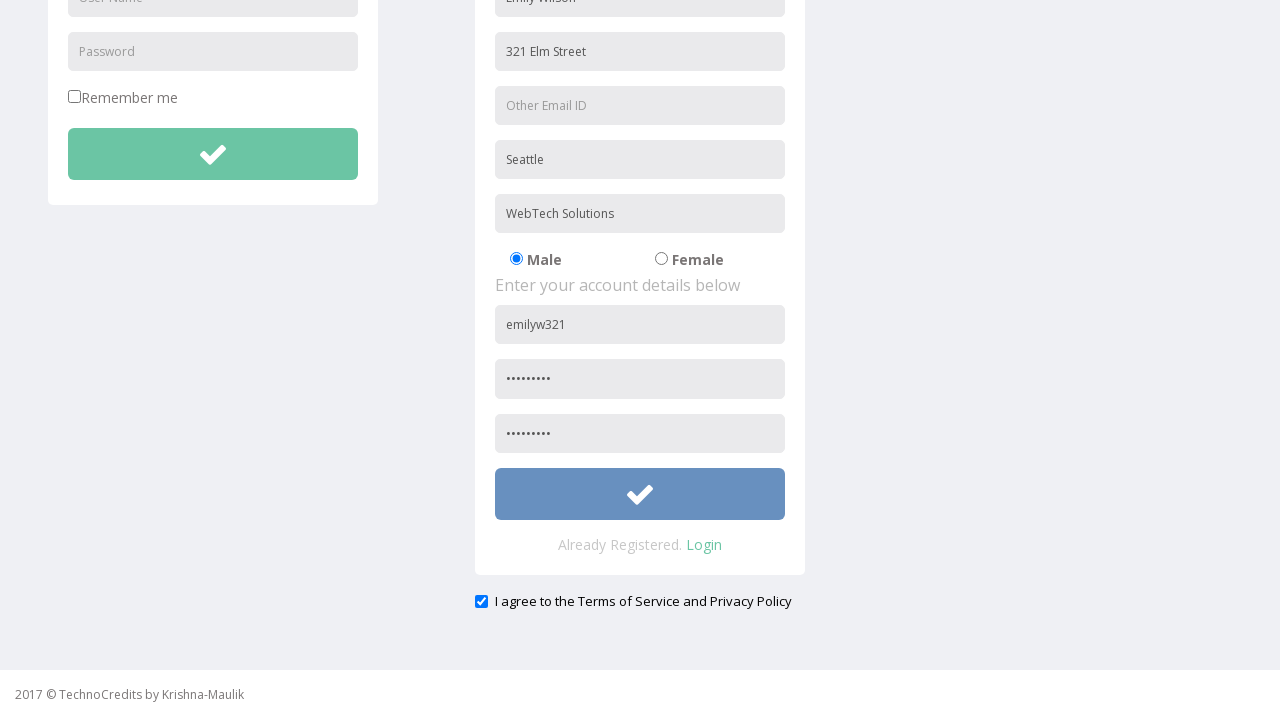

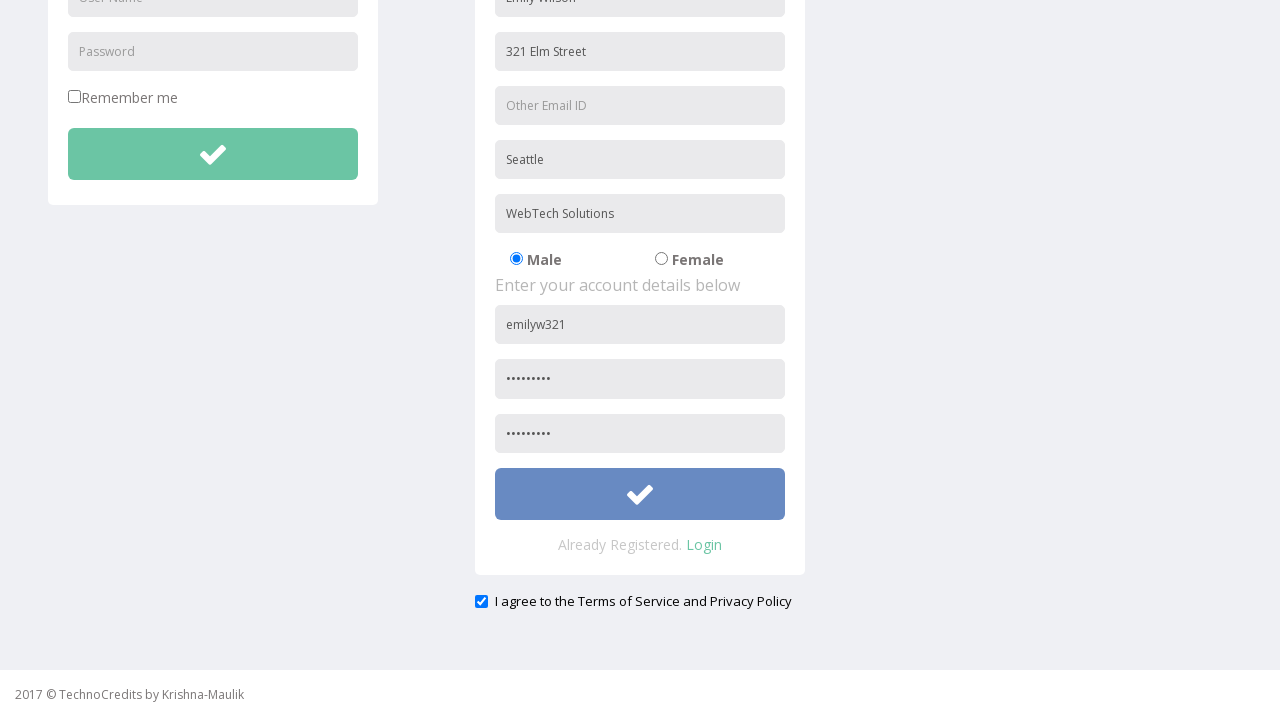